Demonstrates mouse hover functionality by hovering over the Resources menu item on the OrangeHRM website

Starting URL: https://www.orangehrm.com/

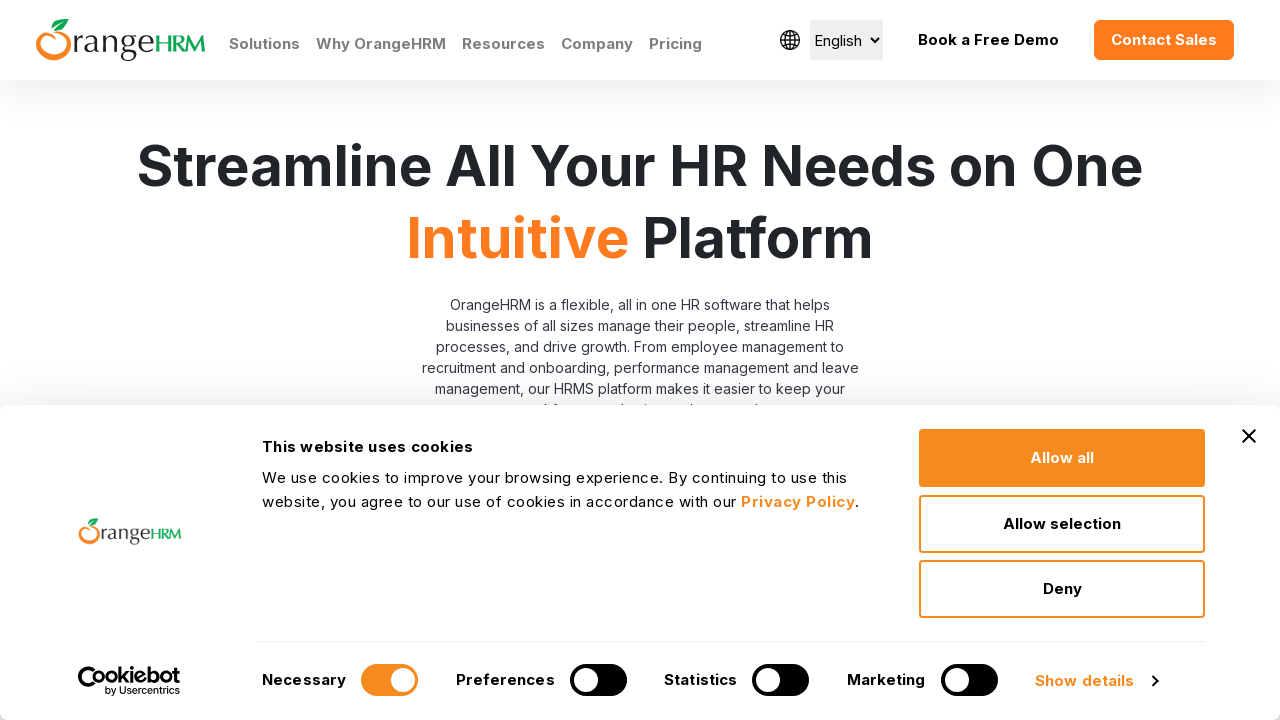

Navigated to OrangeHRM website
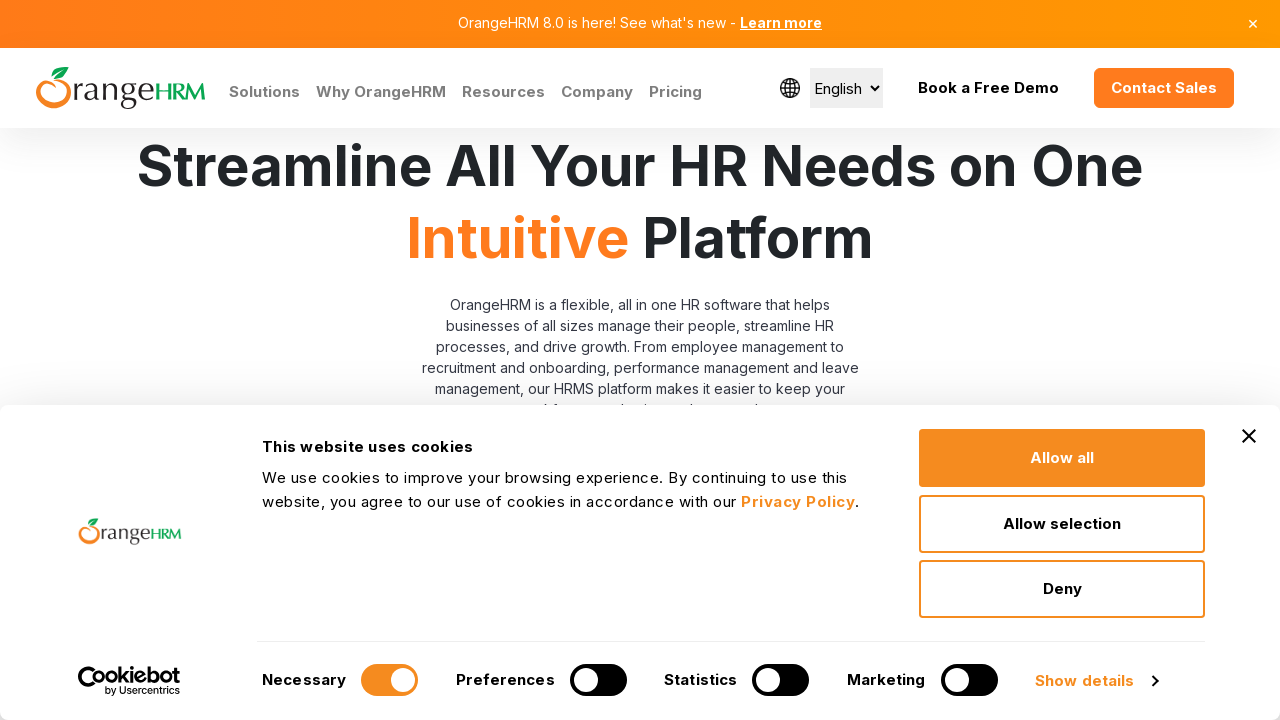

Hovered over the Resources menu item at (504, 92) on xpath=//a[text()='Resources']
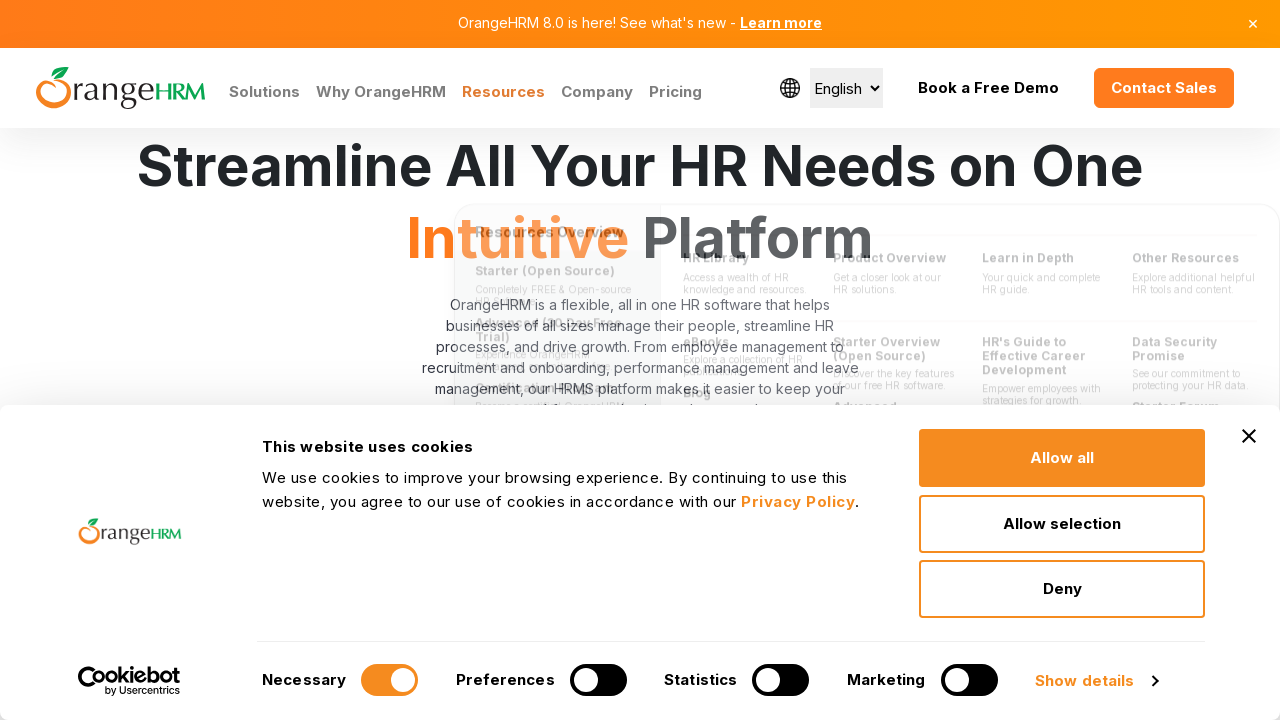

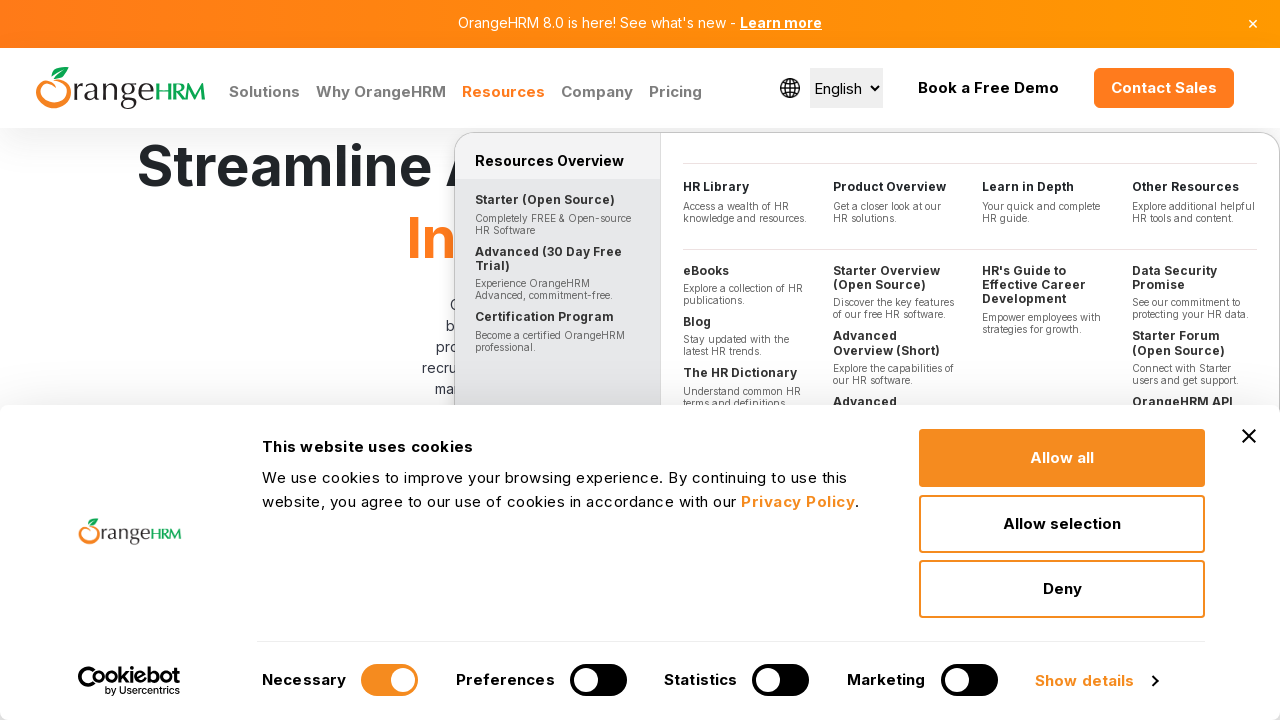